Tests that clicking GitHub icon shows a popup with title input, comment textarea, and submit button

Starting URL: https://idvorkin.azurewebsites.net/manager-book

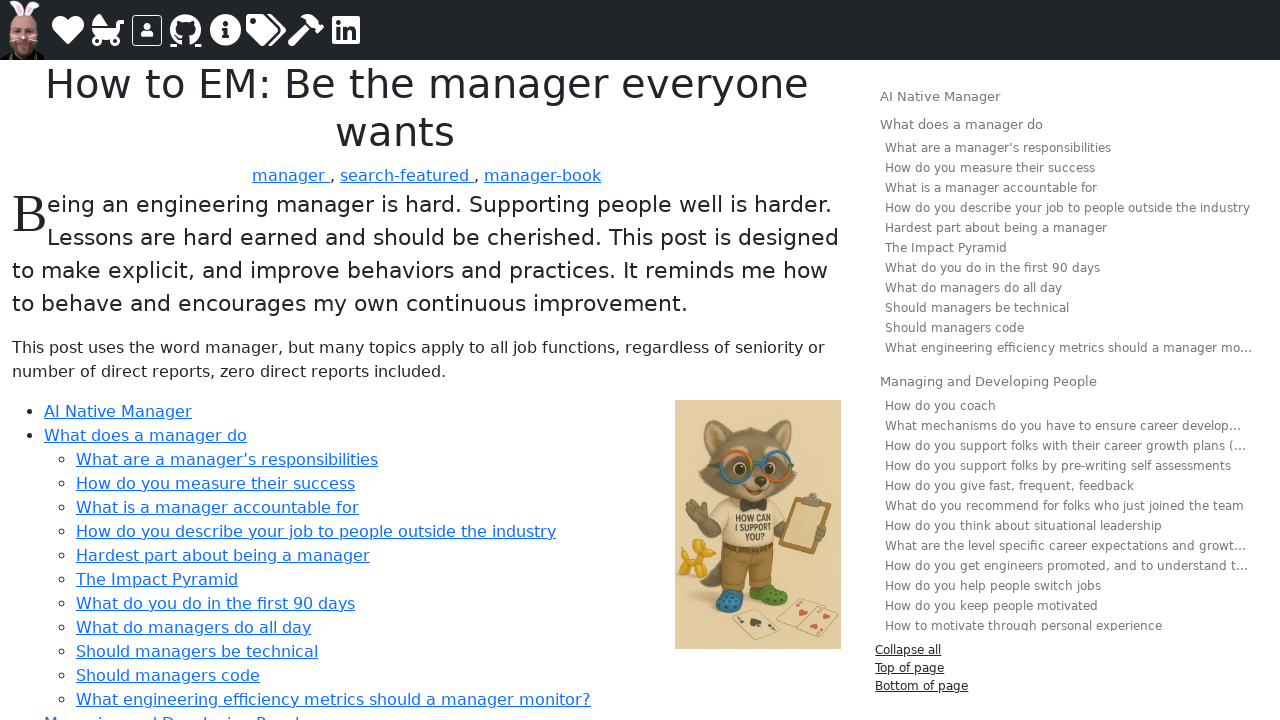

Page fully loaded (networkidle state reached)
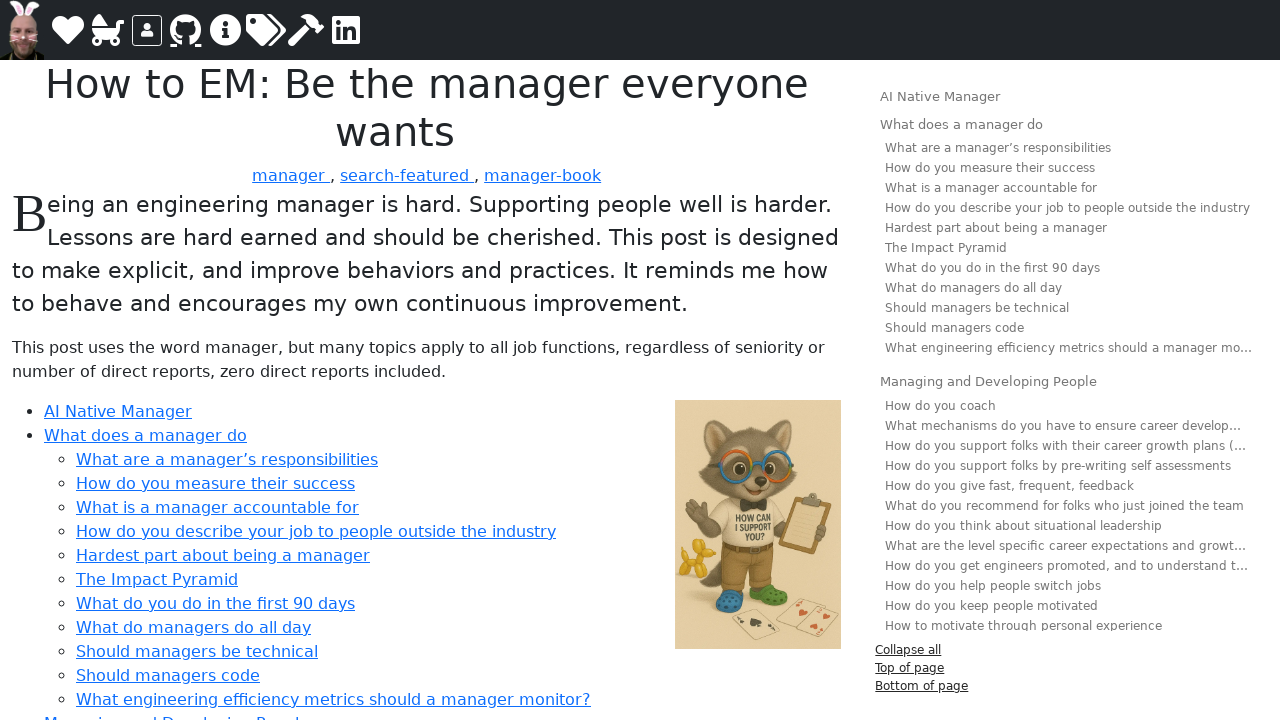

Located header element with GitHub issue icon
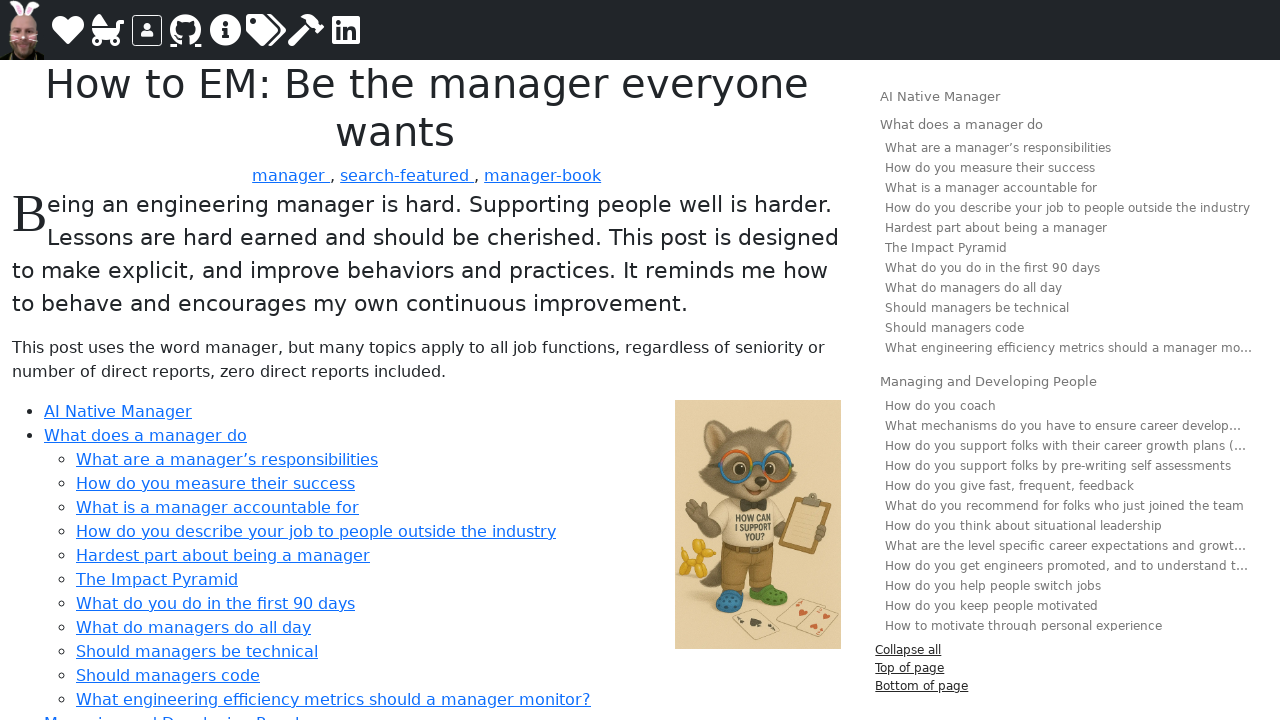

Hovered over header to reveal GitHub icon at (427, 108) on h1, h2, h3, h4, h5, h6 >> internal:has=".header-github-issue" >> nth=0
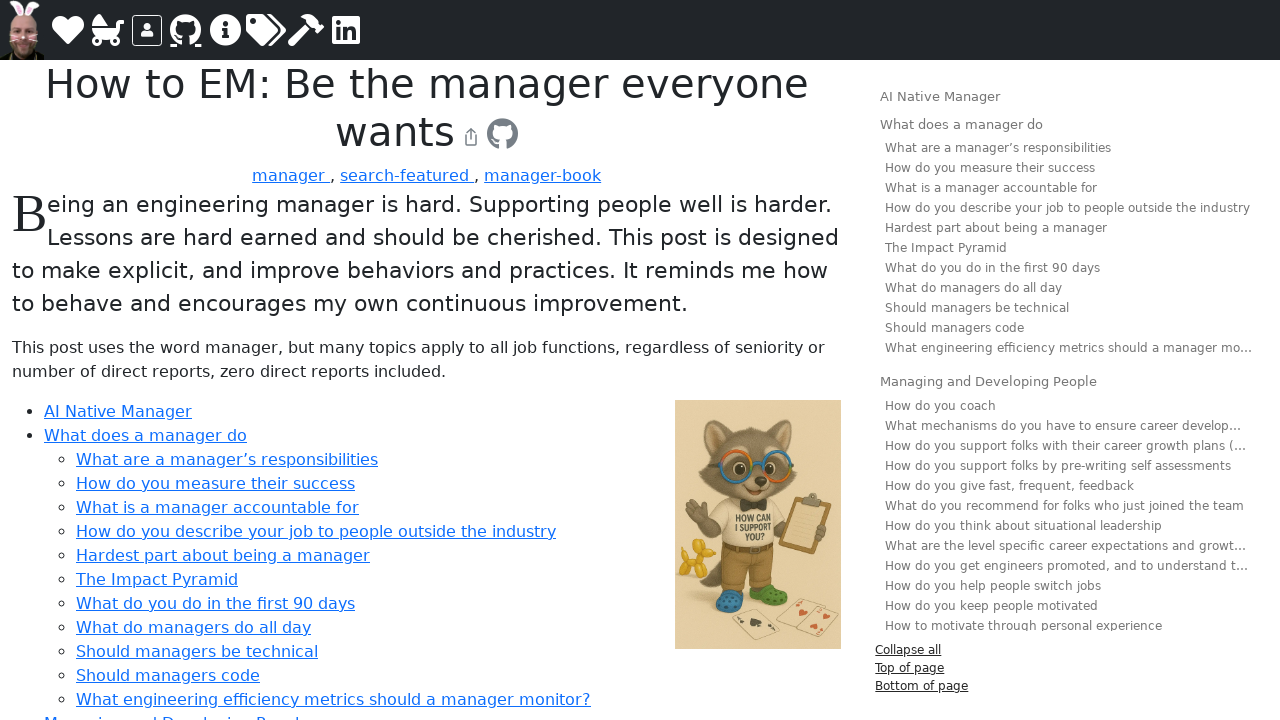

Clicked GitHub issue icon at (503, 134) on h1, h2, h3, h4, h5, h6 >> internal:has=".header-github-issue" >> nth=0 >> .heade
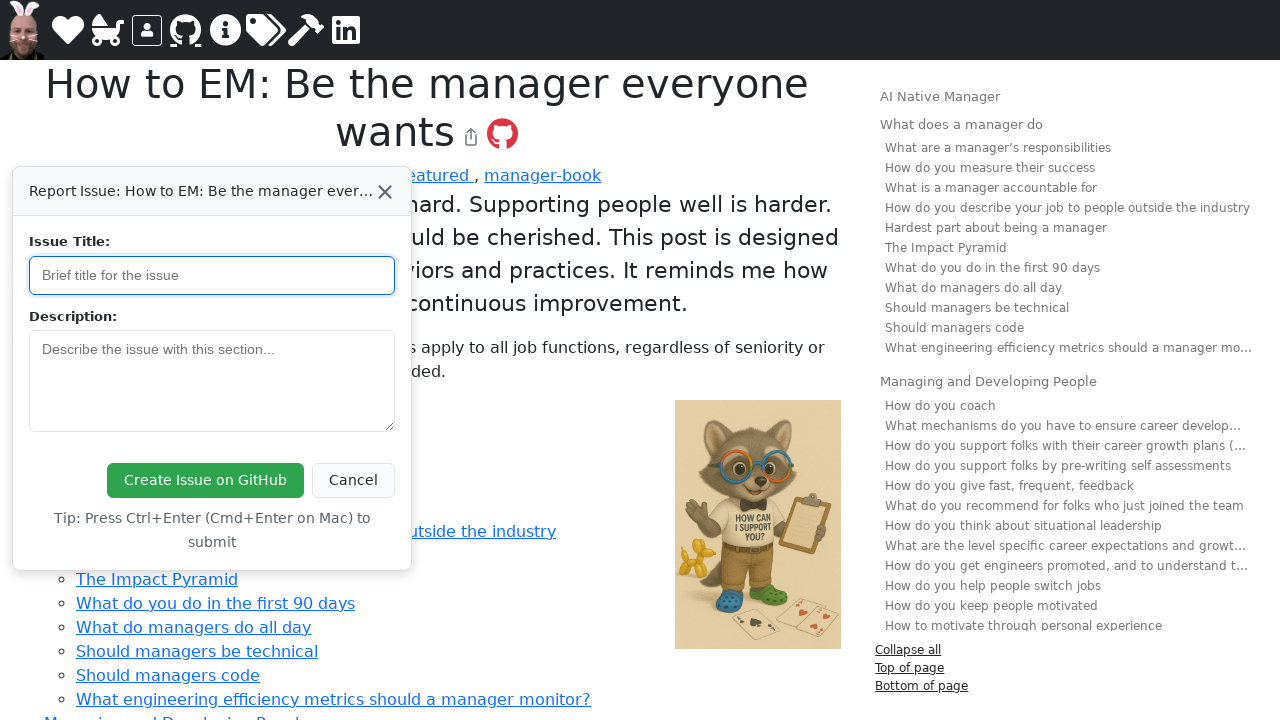

GitHub issue popup appeared and became visible
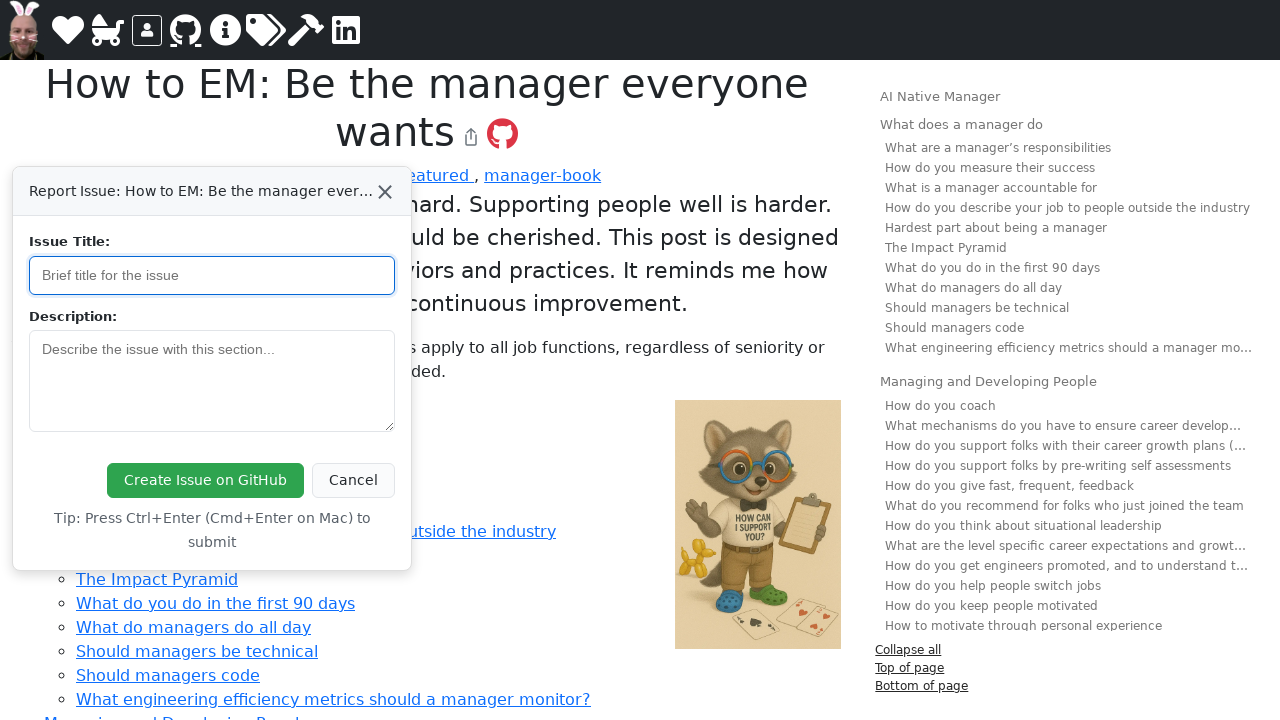

Title input field is visible in popup
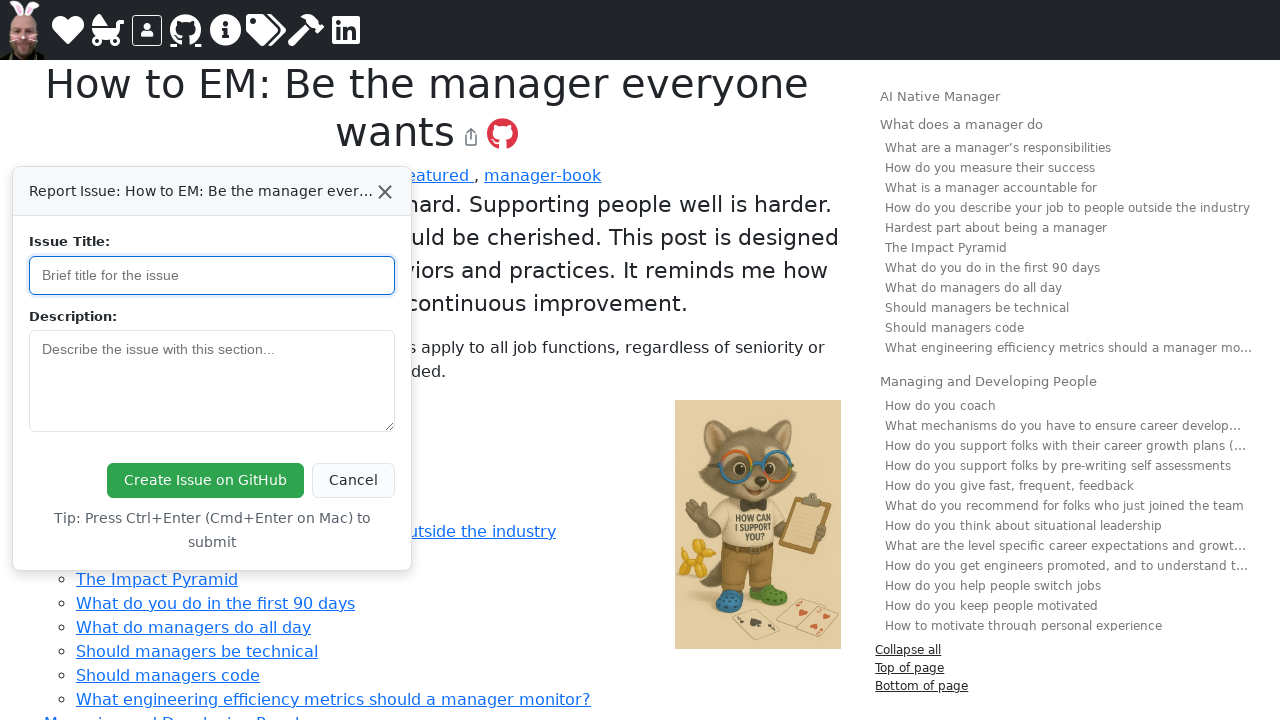

Comment textarea is visible in popup
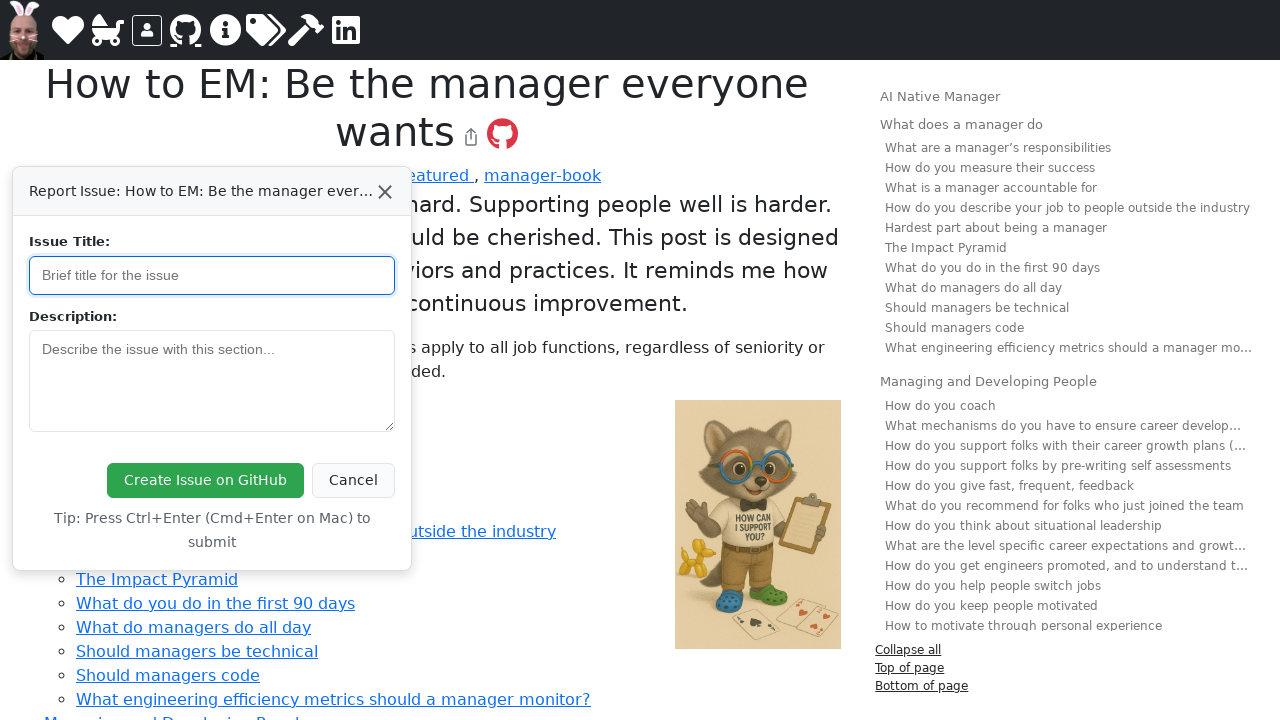

Submit button is visible in popup
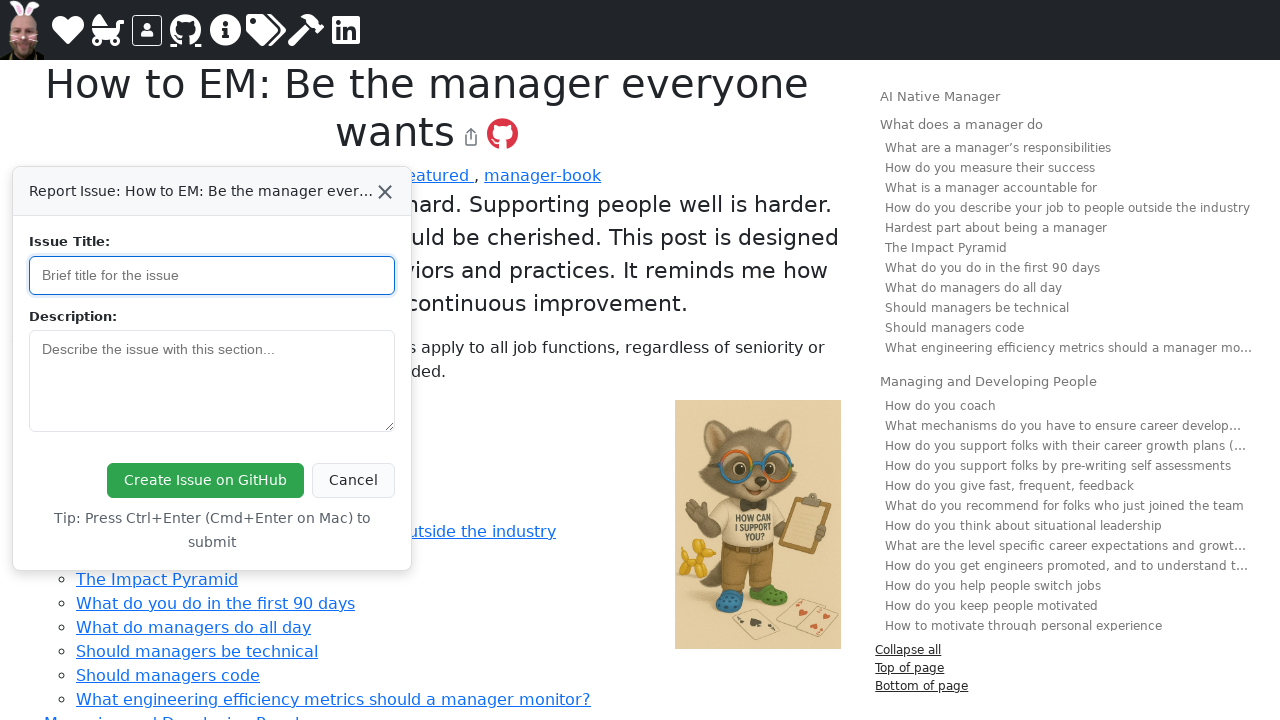

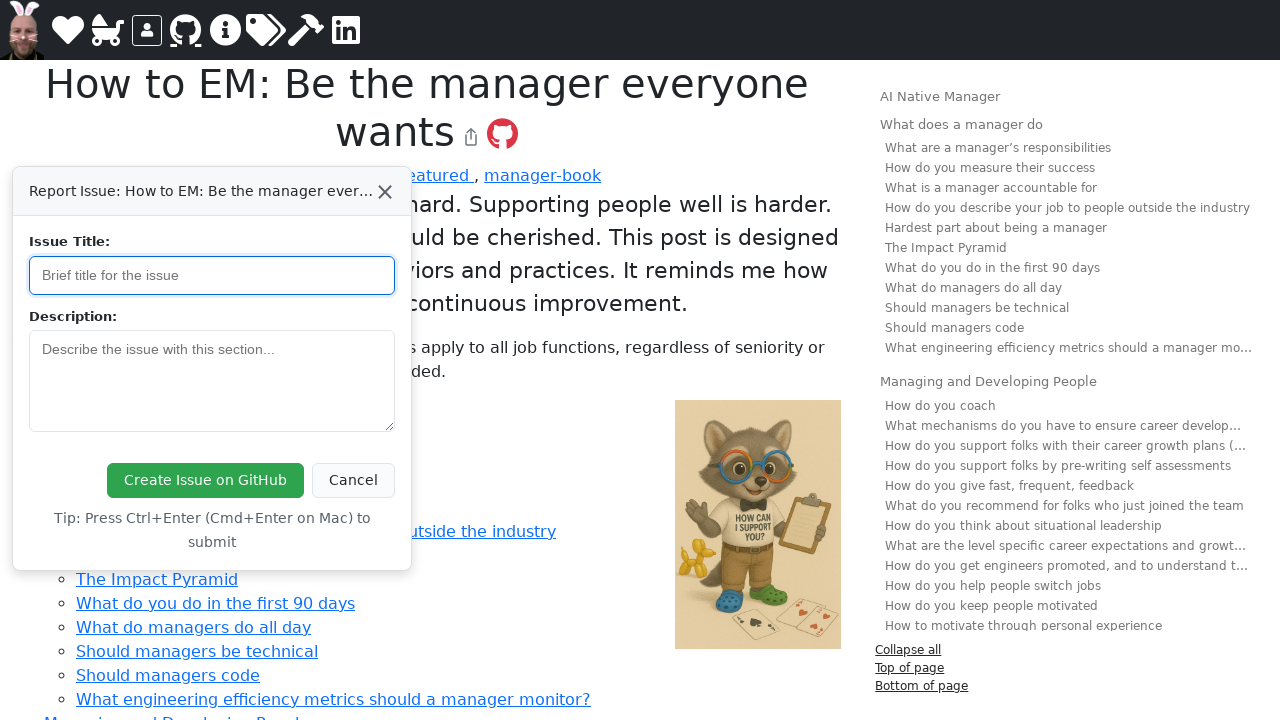